Verifies email and careers page links work correctly, including clicking the careers link to navigate to the careers page

Starting URL: https://www.andreandson.com/

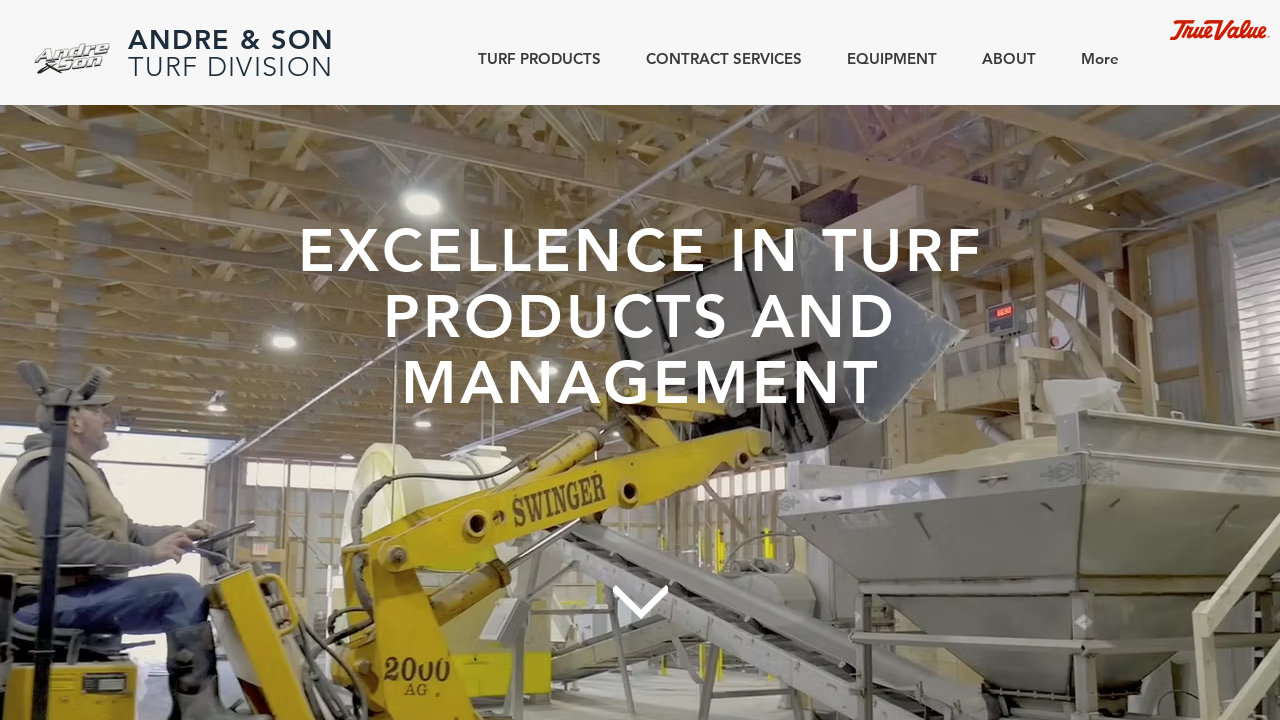

Scrolled Location heading into view
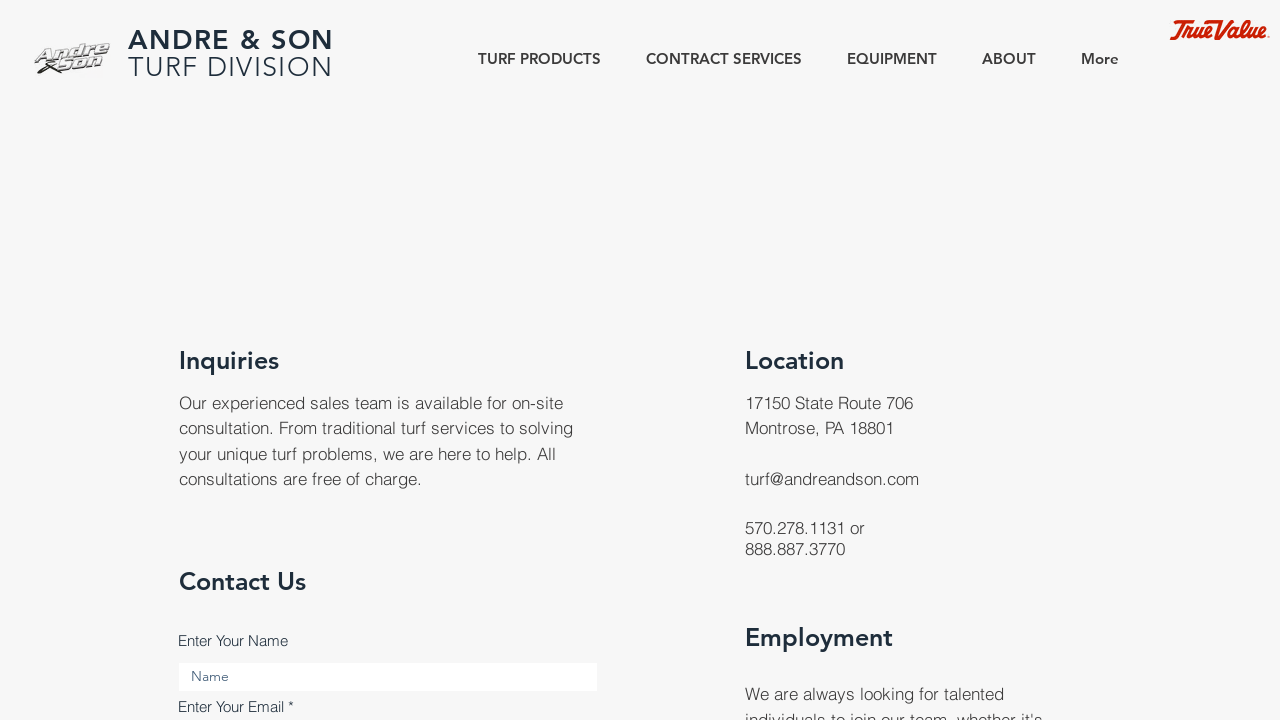

Verified Location heading is visible
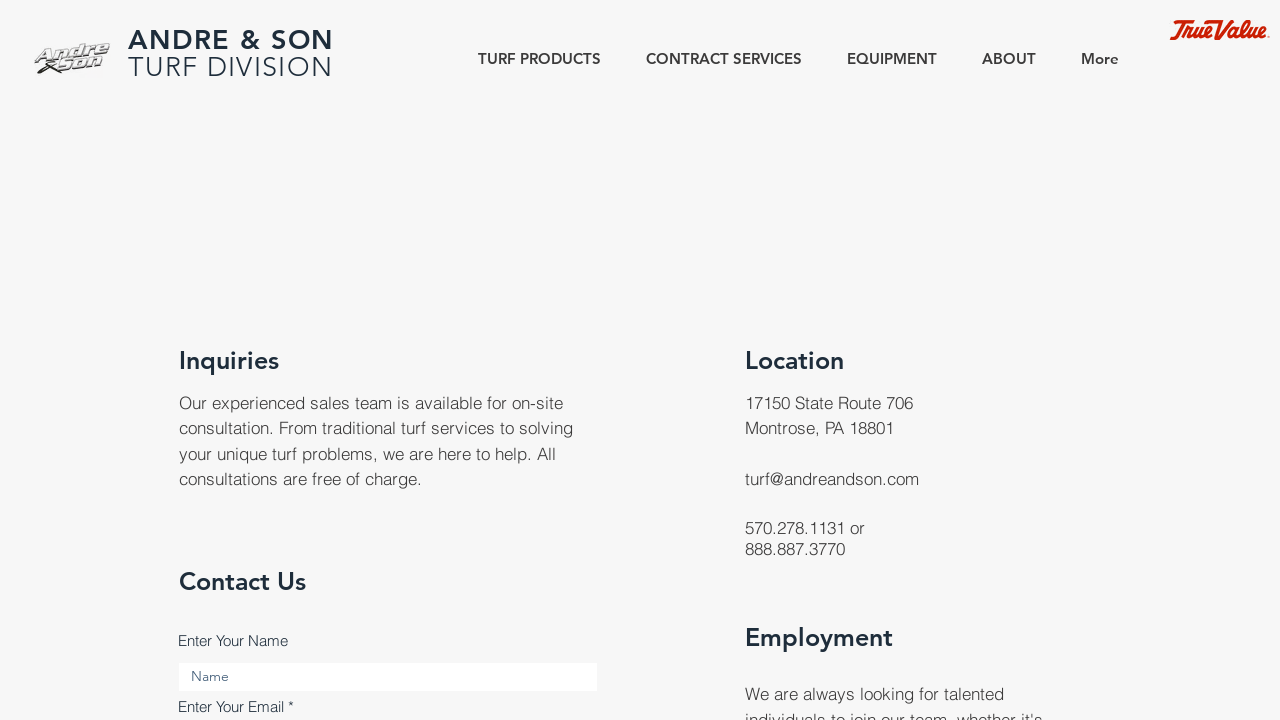

Verified email link turf@andreandson.com is visible
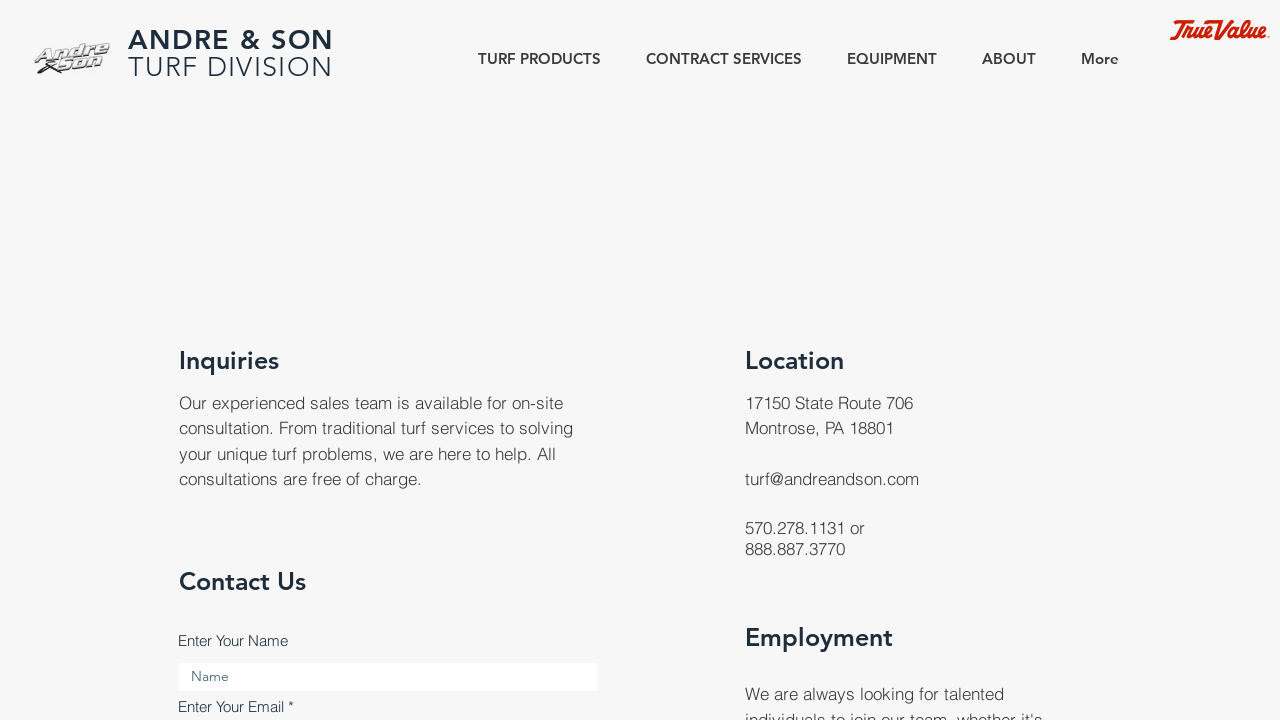

Scrolled Employment heading into view
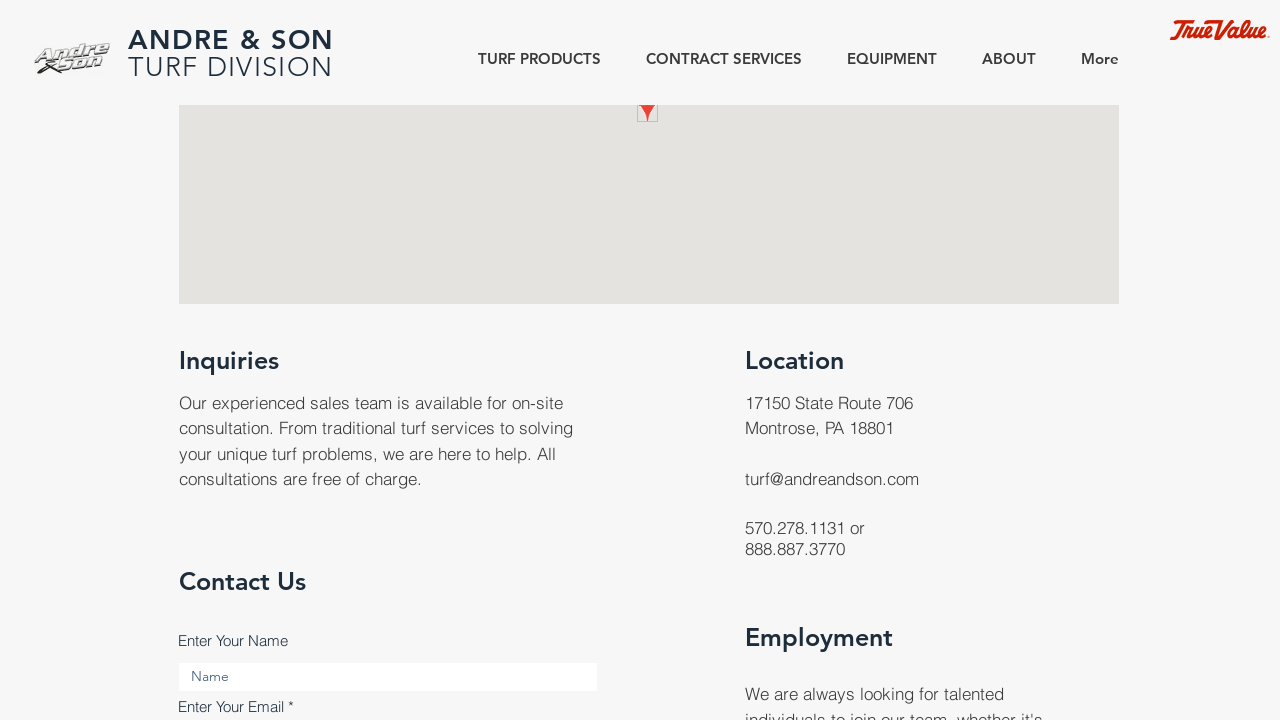

Verified Employment heading is visible
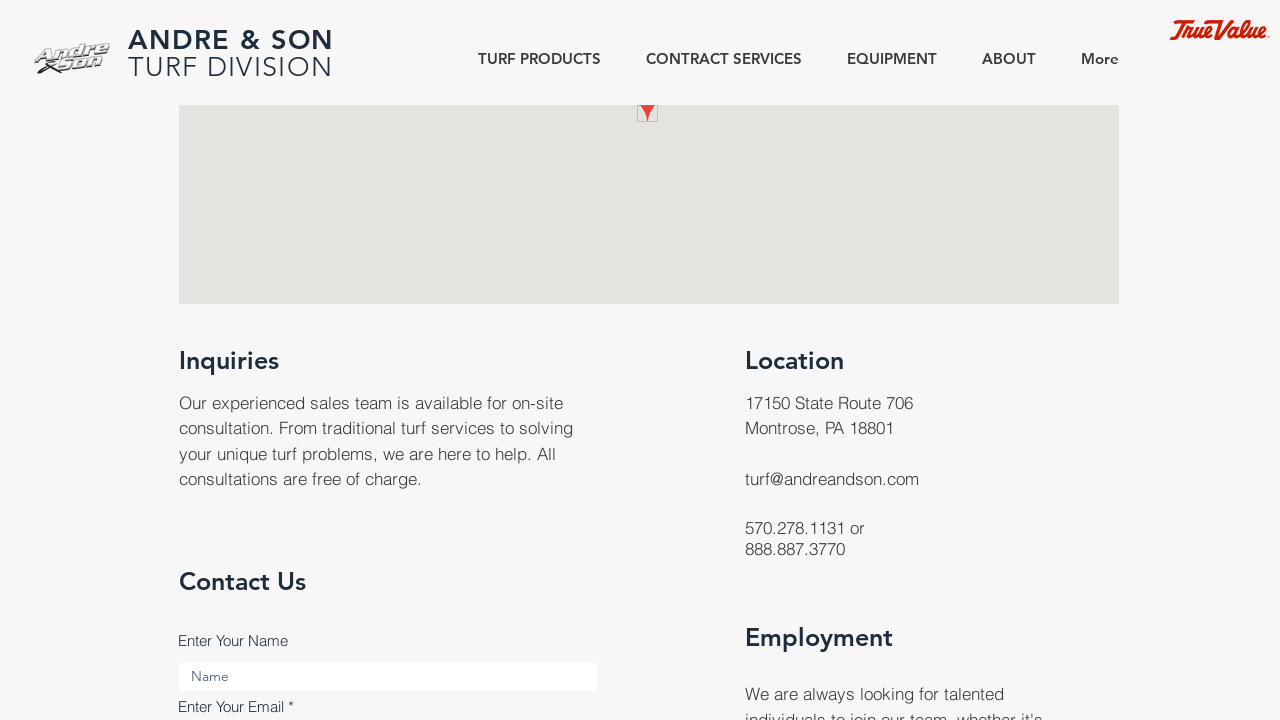

Verified careers page link is visible
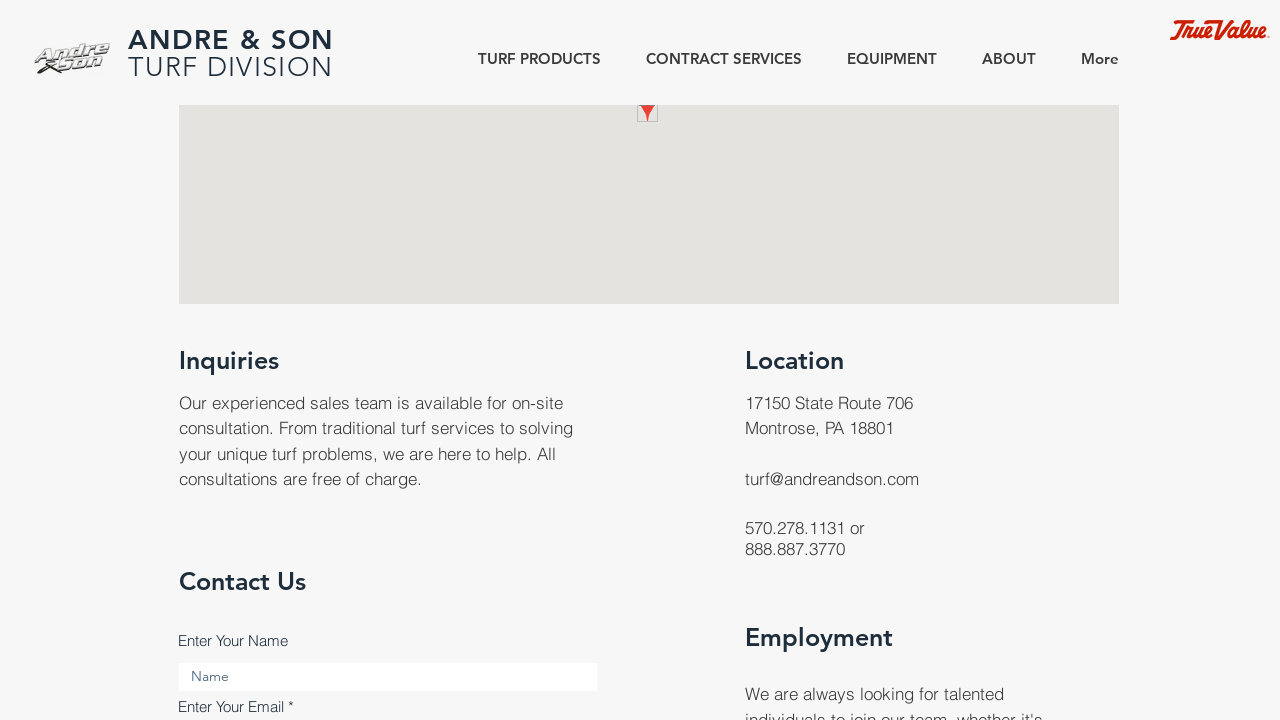

Clicked the careers page link at (915, 360) on internal:role=link[name="careers page"i]
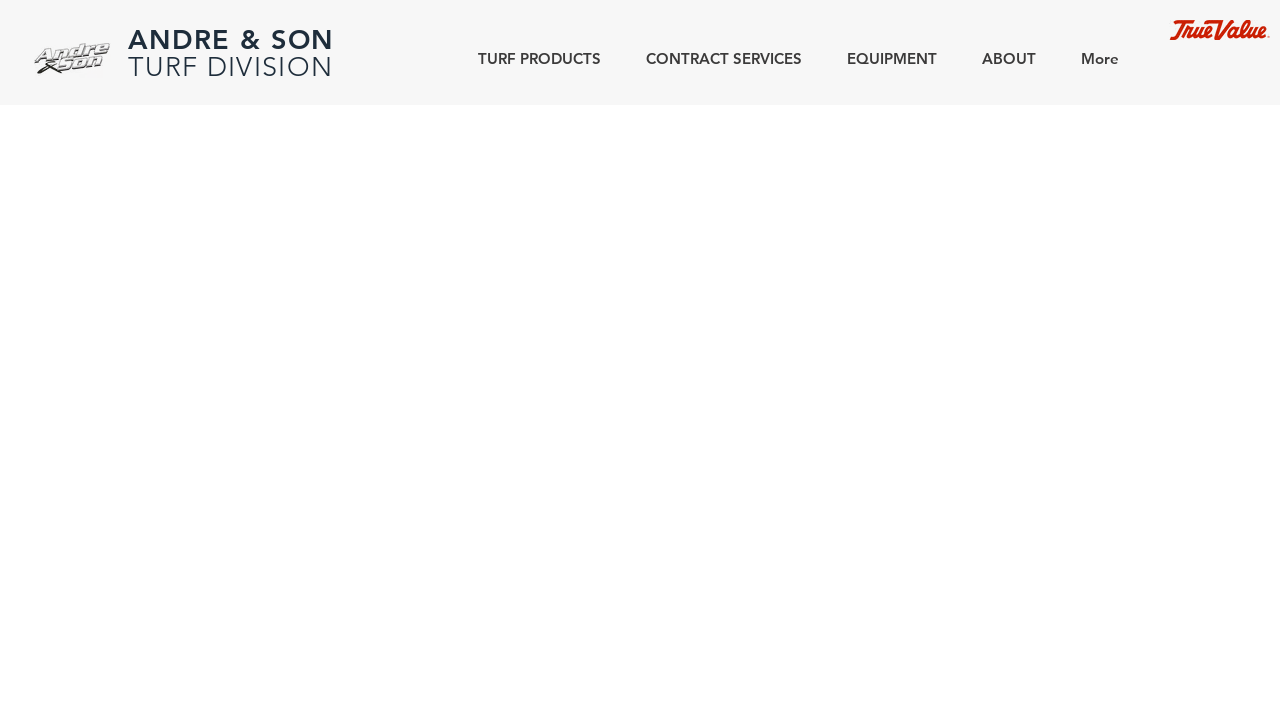

Careers page loaded (domcontentloaded)
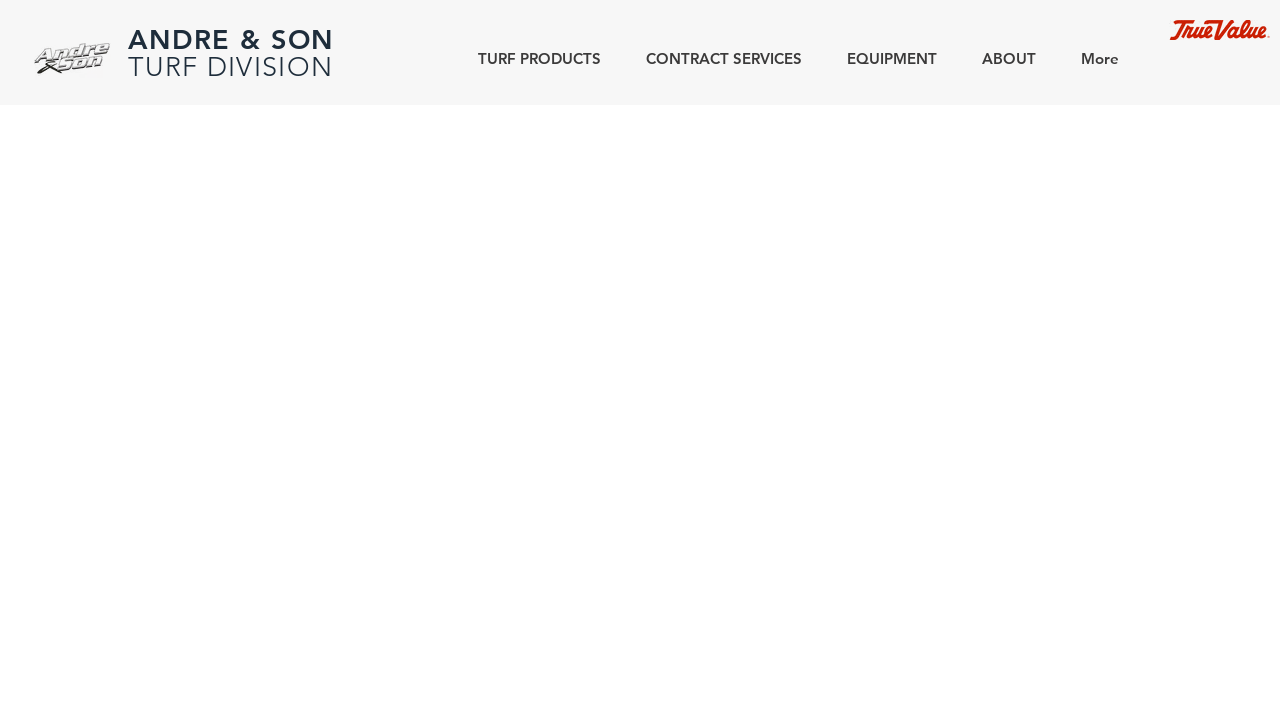

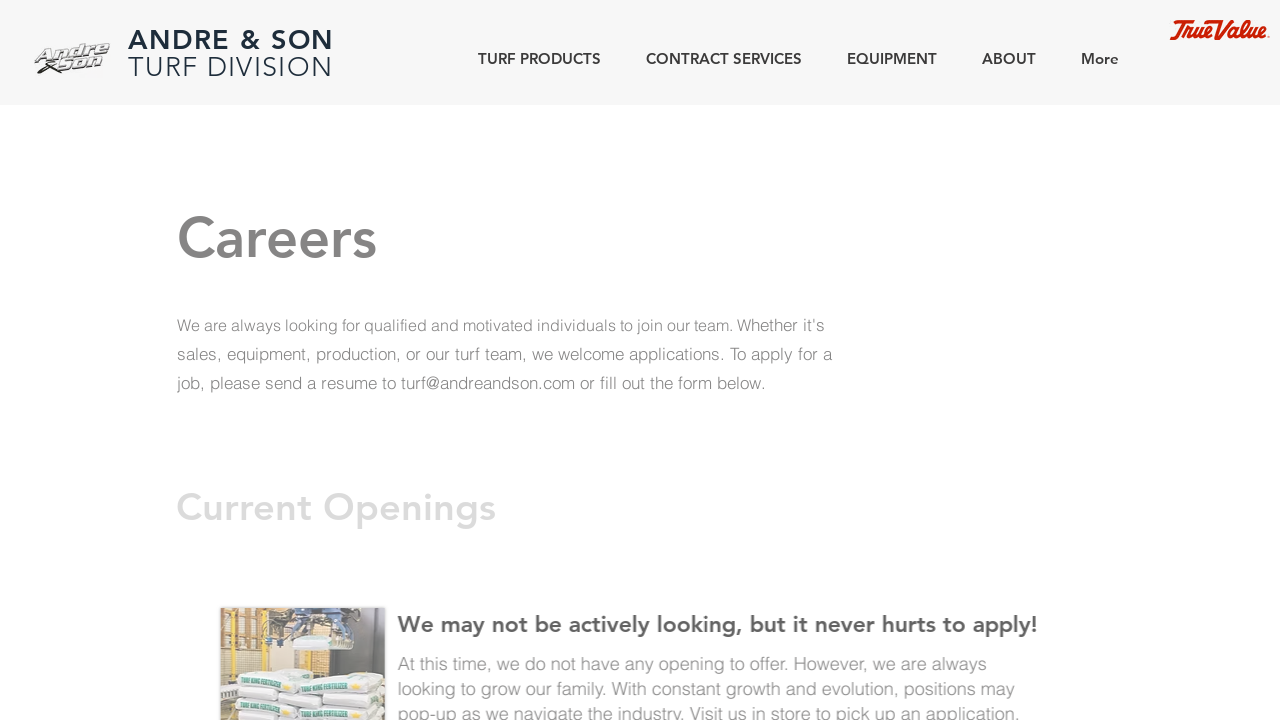